Navigates to Expedia's homepage and clicks on a tab element, likely to switch between travel booking options (flights, hotels, etc.)

Starting URL: https://www.expedia.com/

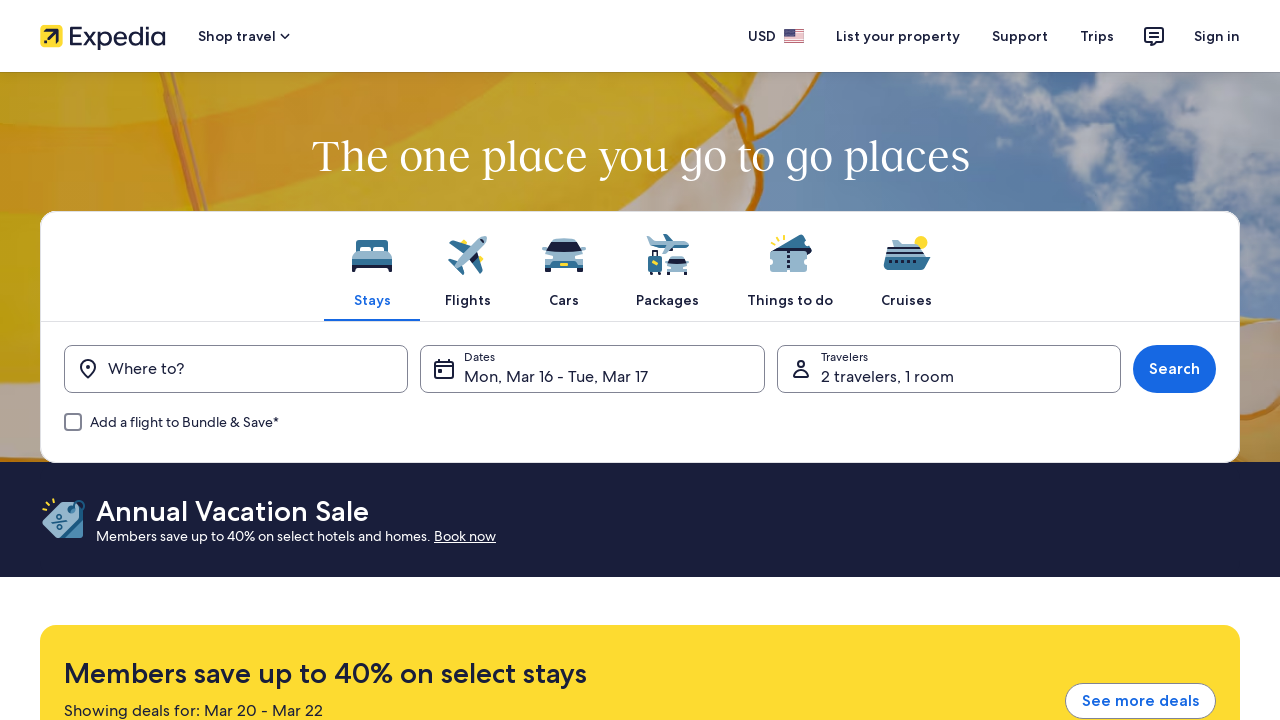

Navigated to Expedia homepage
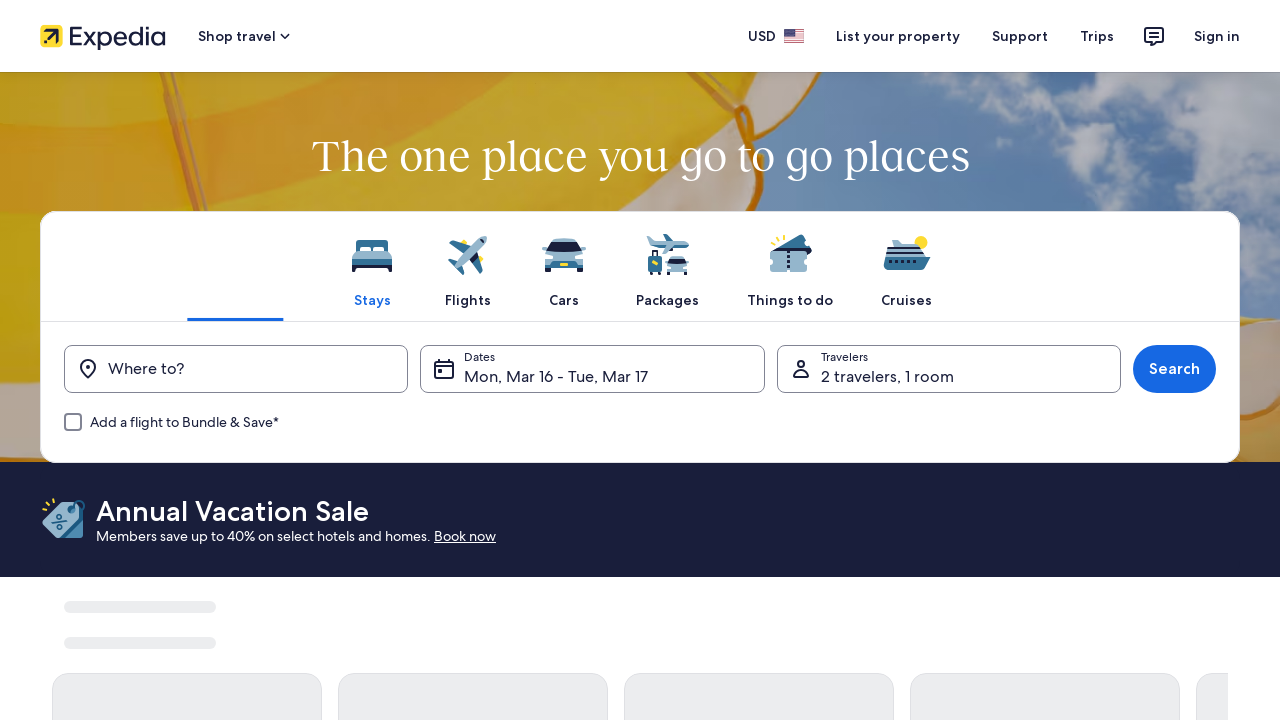

Clicked on travel booking tab to switch between options at (195, 360) on .uitk-tab-text
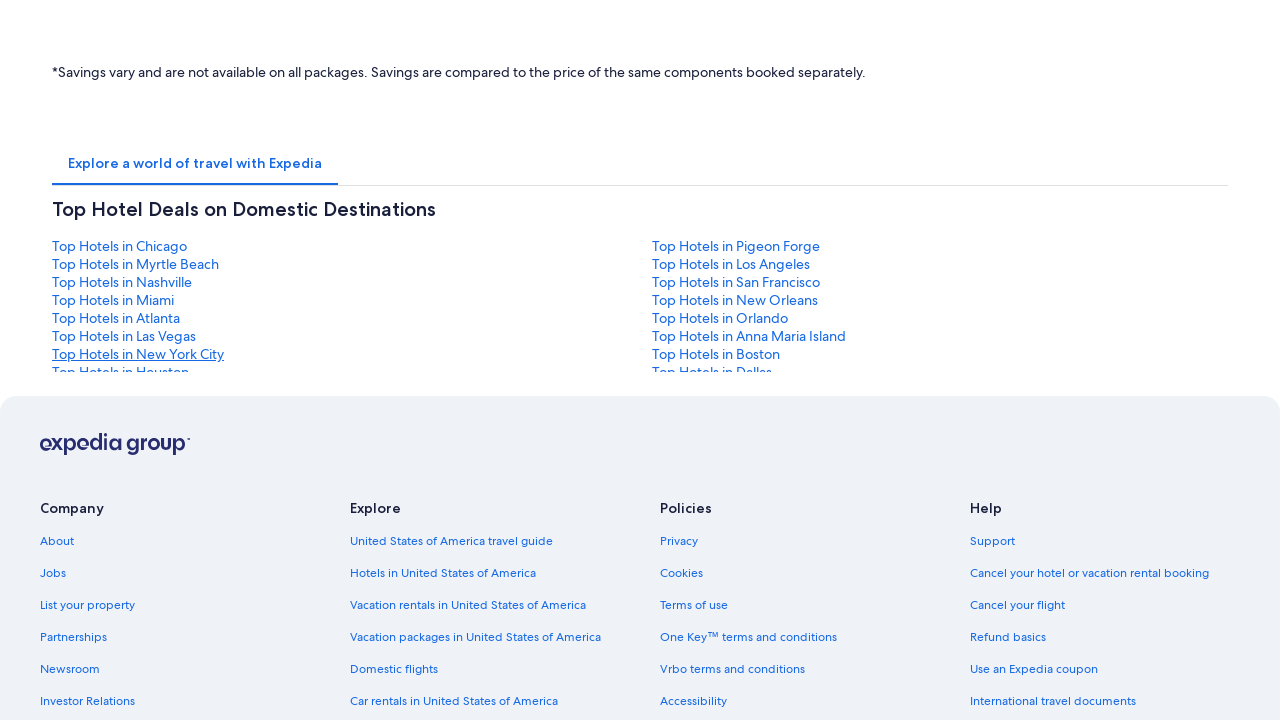

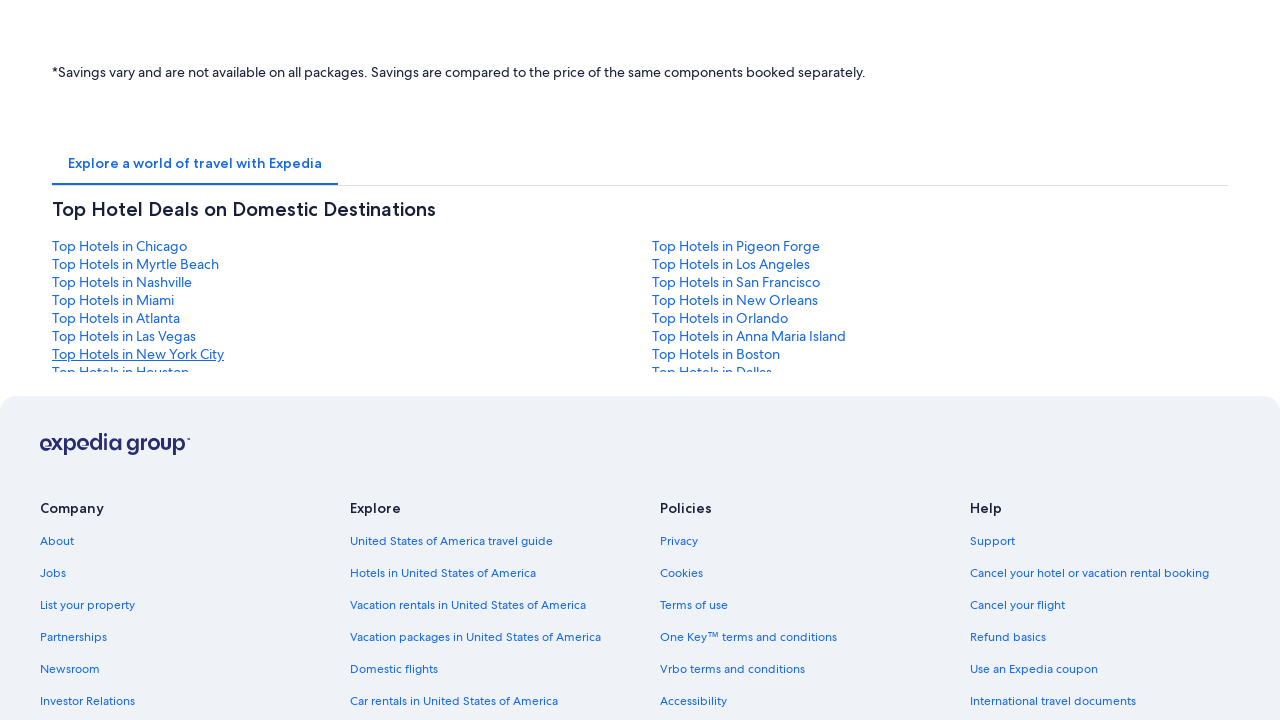